Clicks on the Insurance button on the State Farm homepage

Starting URL: https://www.statefarm.com/

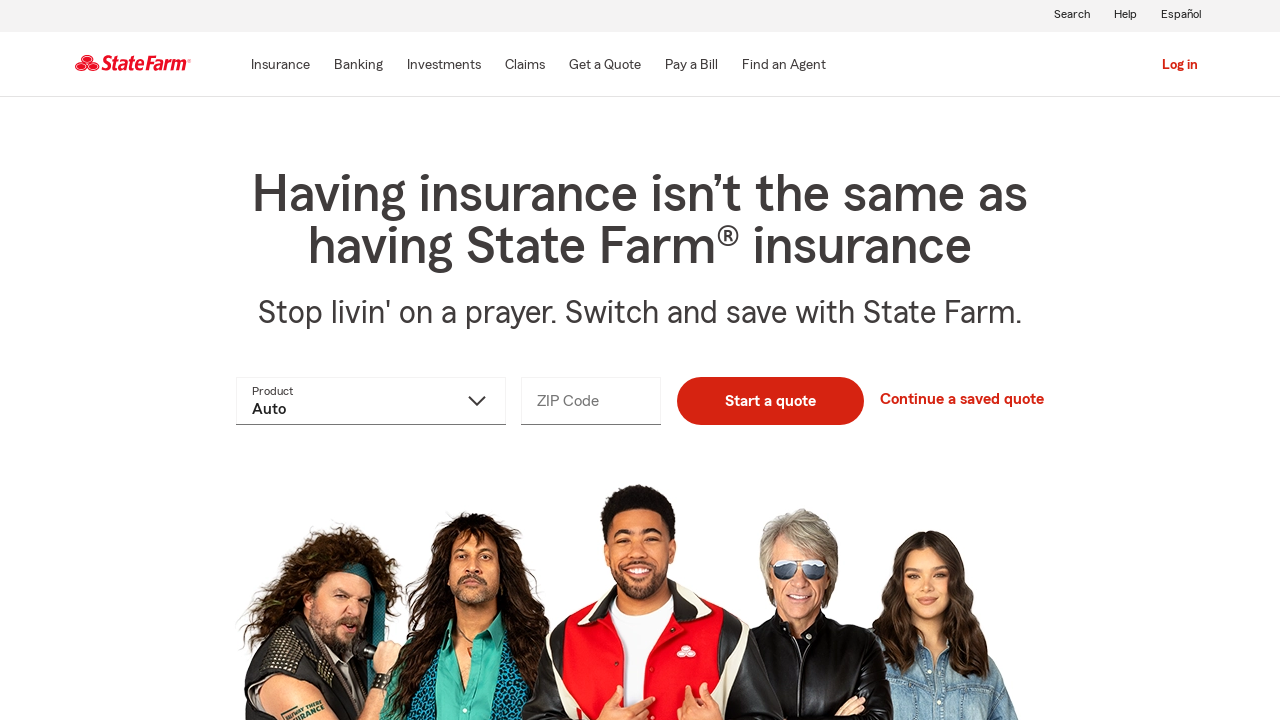

Navigated to State Farm homepage
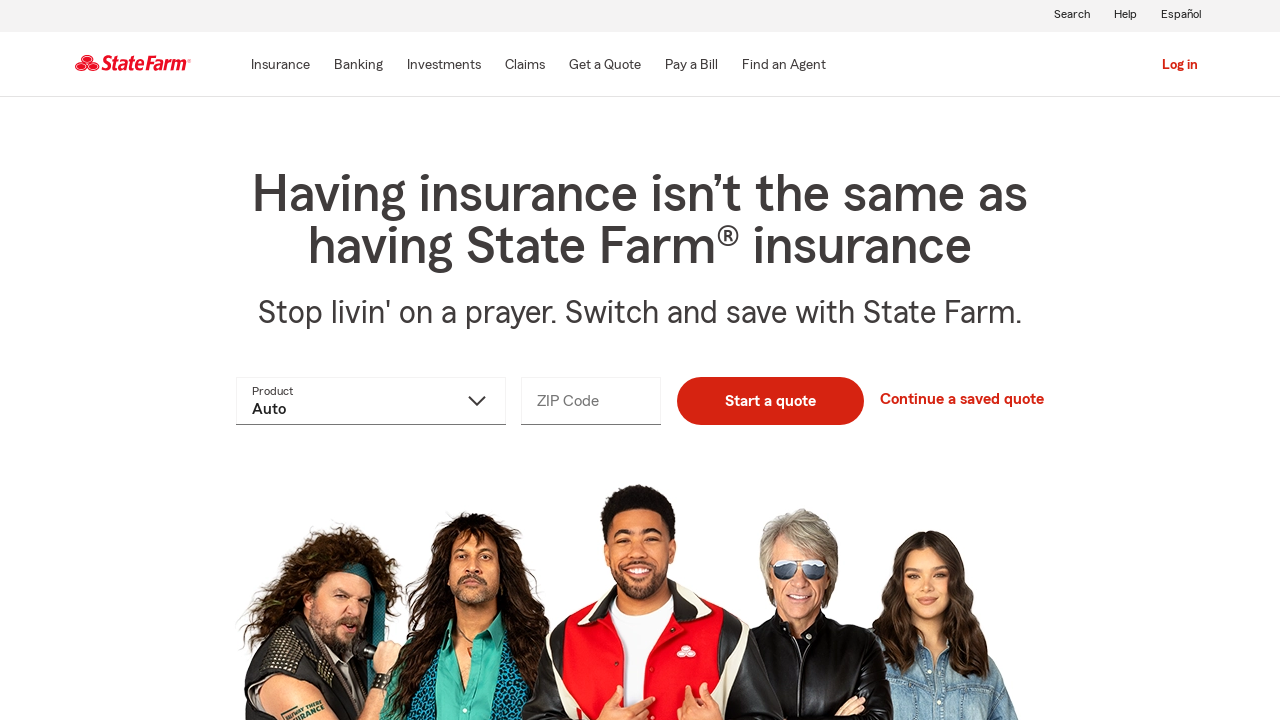

Clicked on the Insurance button at (280, 65) on xpath=//span[text()='Insurance']
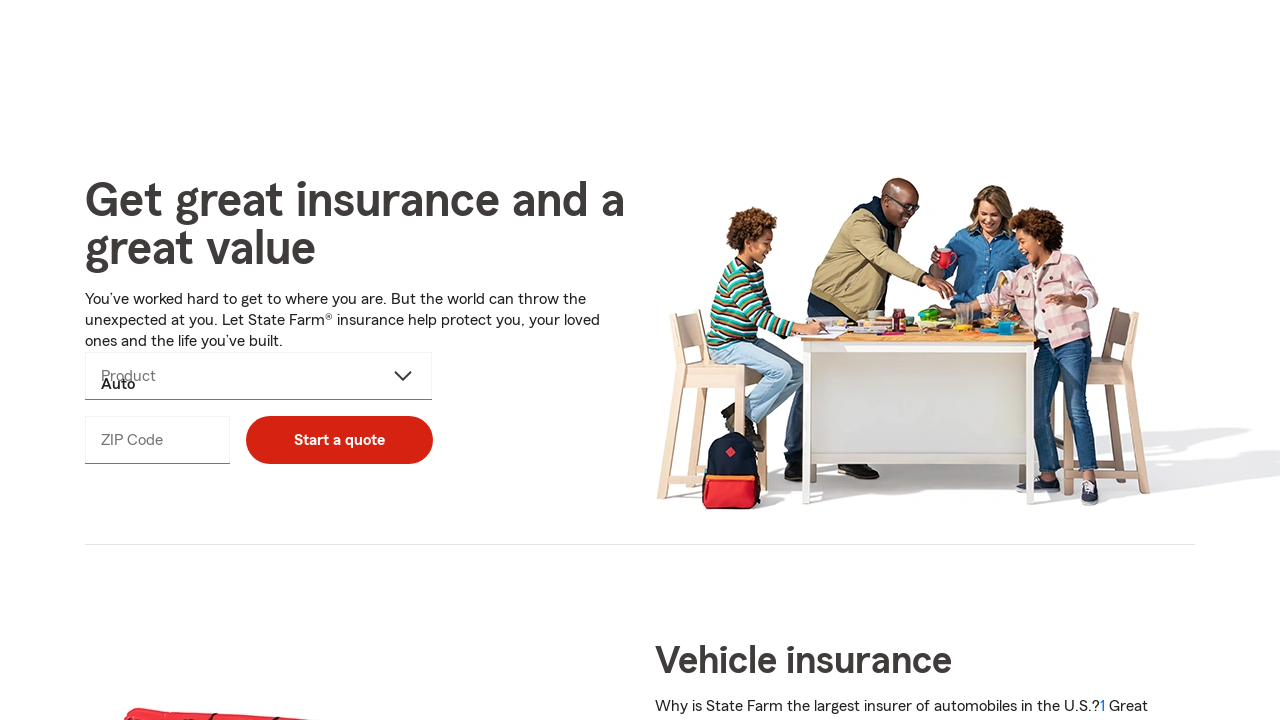

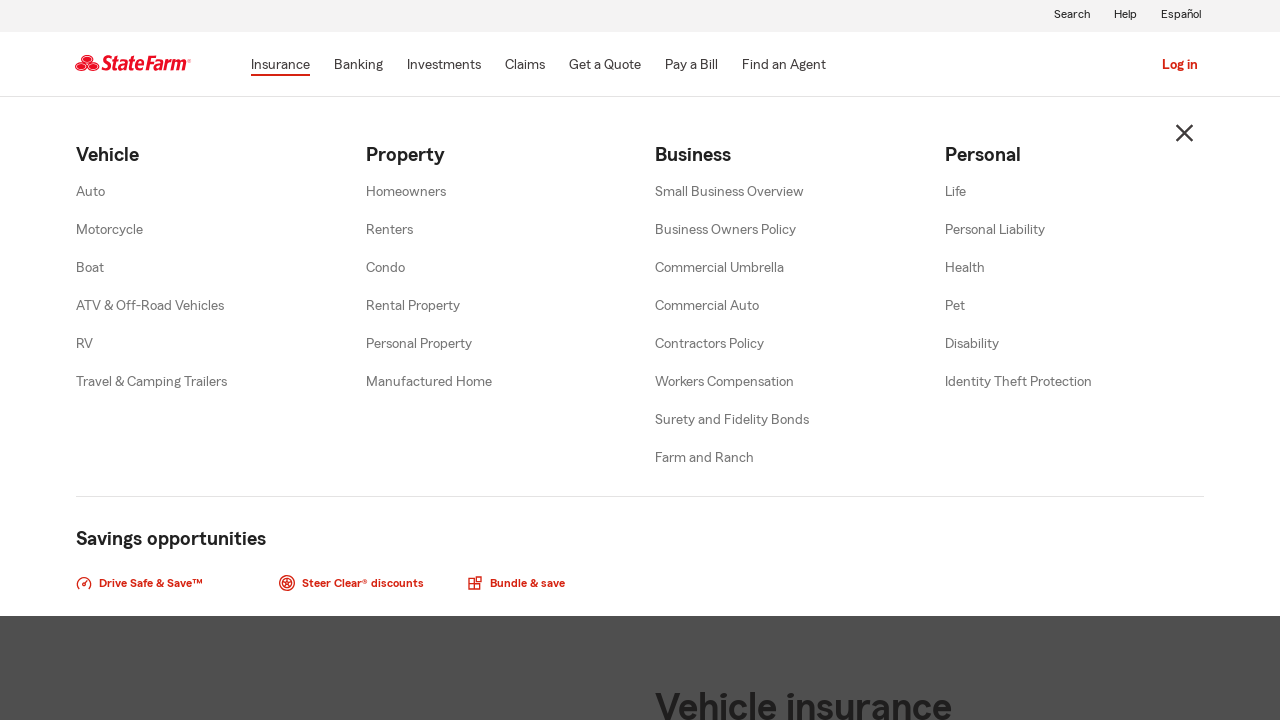